Tests JavaScript prompt alert by clicking a button, entering text into the prompt dialog, accepting it, and verifying the entered text appears in the result

Starting URL: https://the-internet.herokuapp.com/javascript_alerts

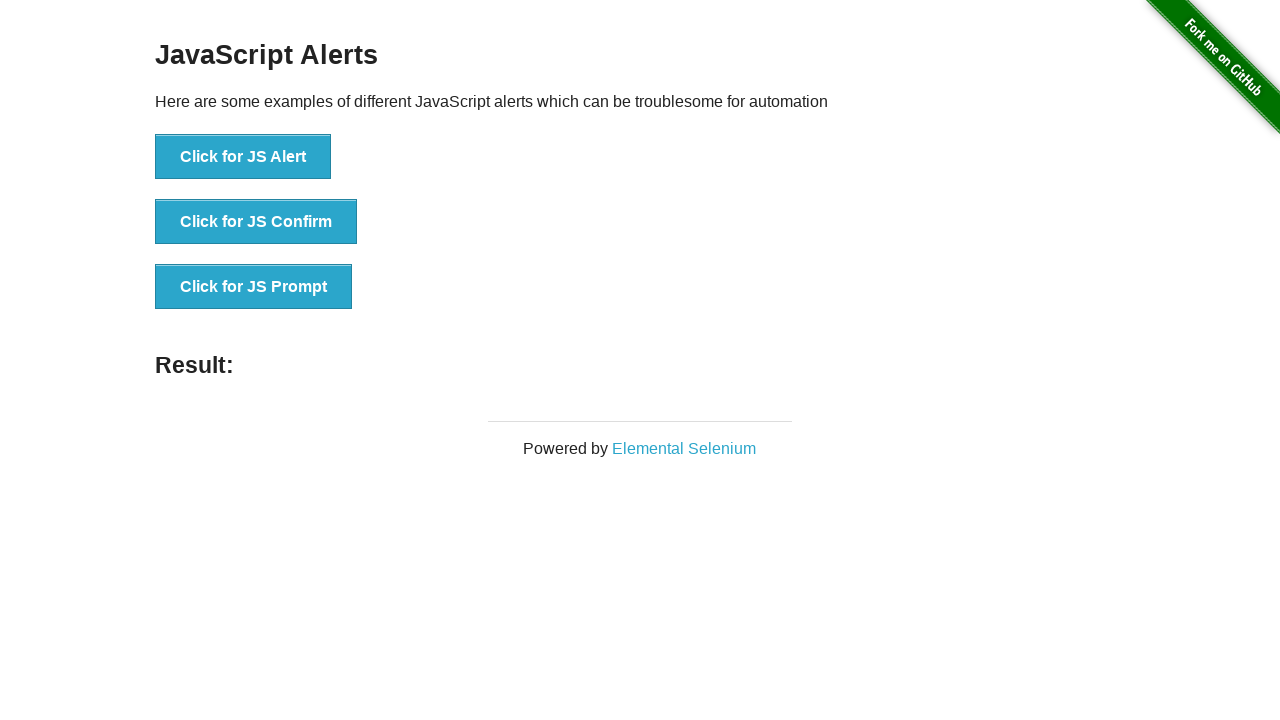

Set up dialog handler to accept prompt with 'hello world test'
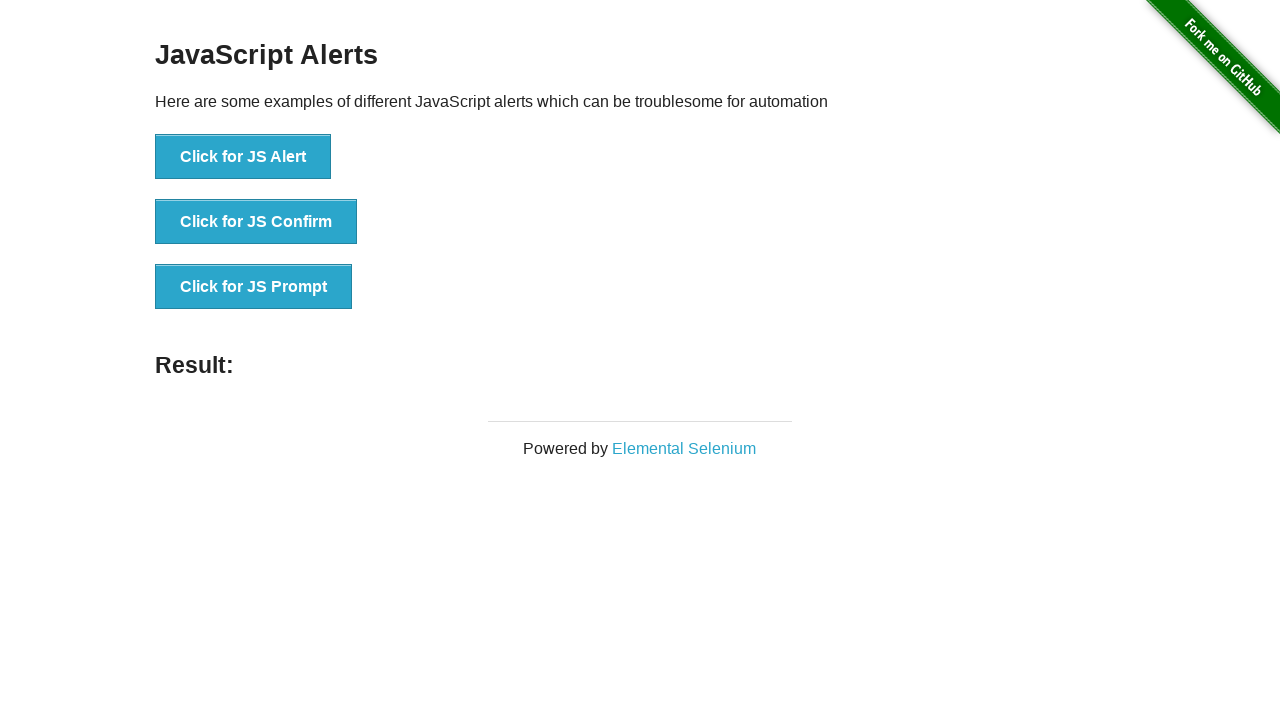

Clicked button to trigger JavaScript prompt dialog at (254, 287) on button[onclick='jsPrompt()']
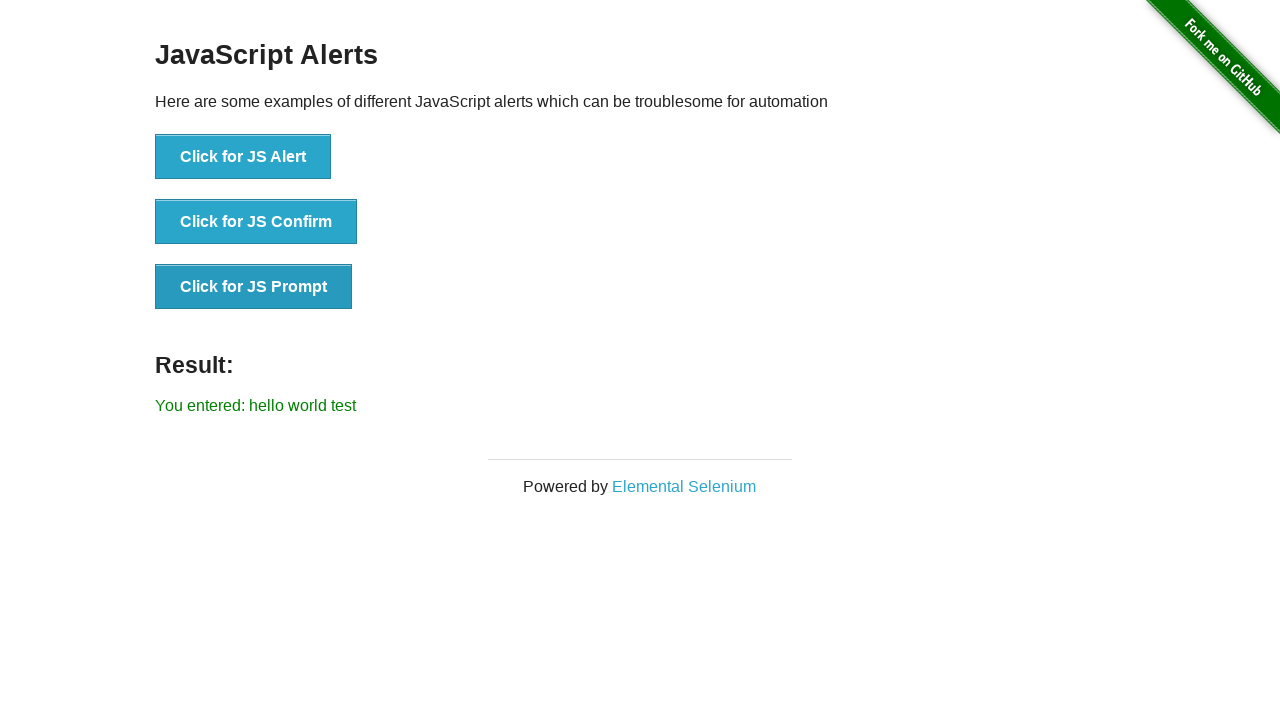

Verified result element loaded with entered text
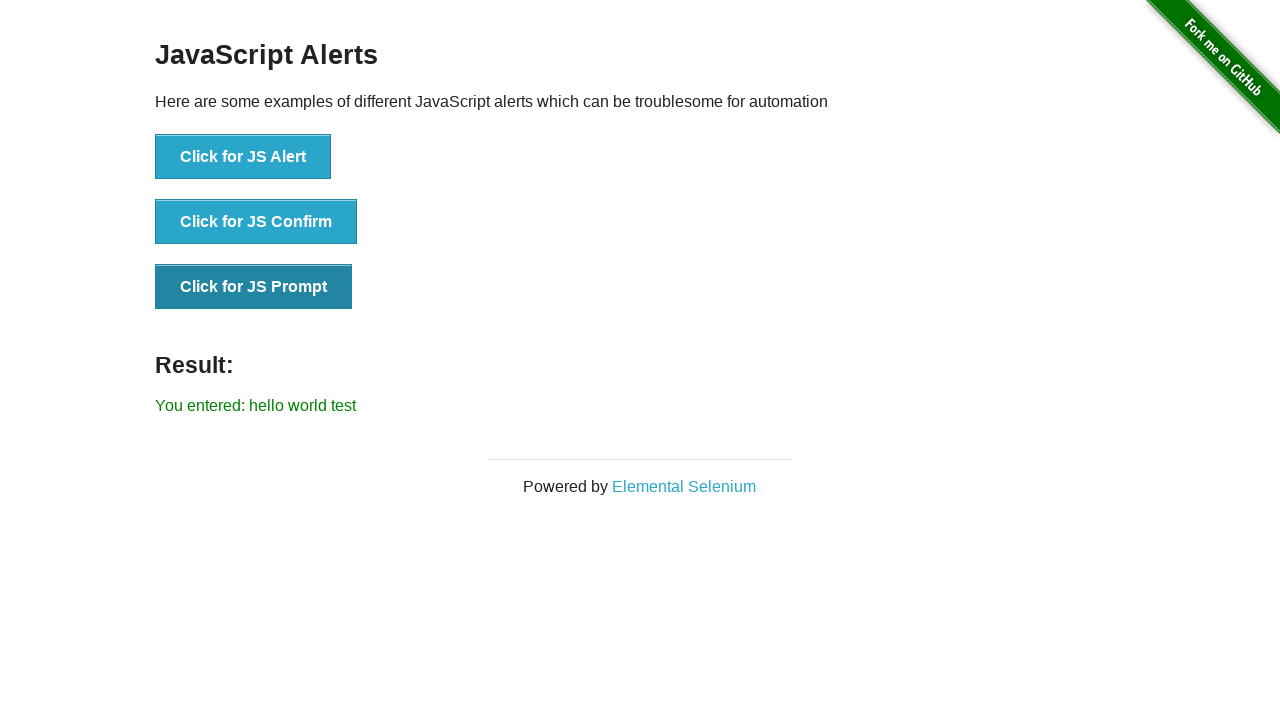

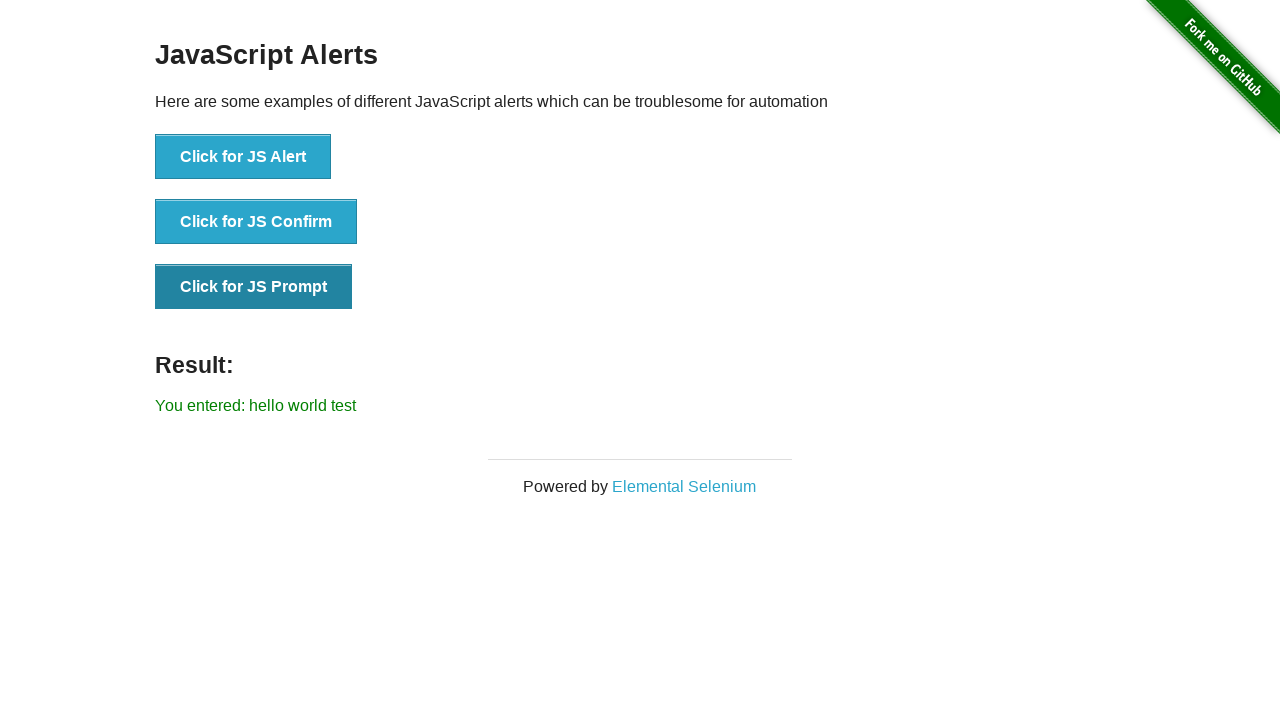